Tests that clicking Clear completed removes completed items from the list

Starting URL: https://demo.playwright.dev/todomvc

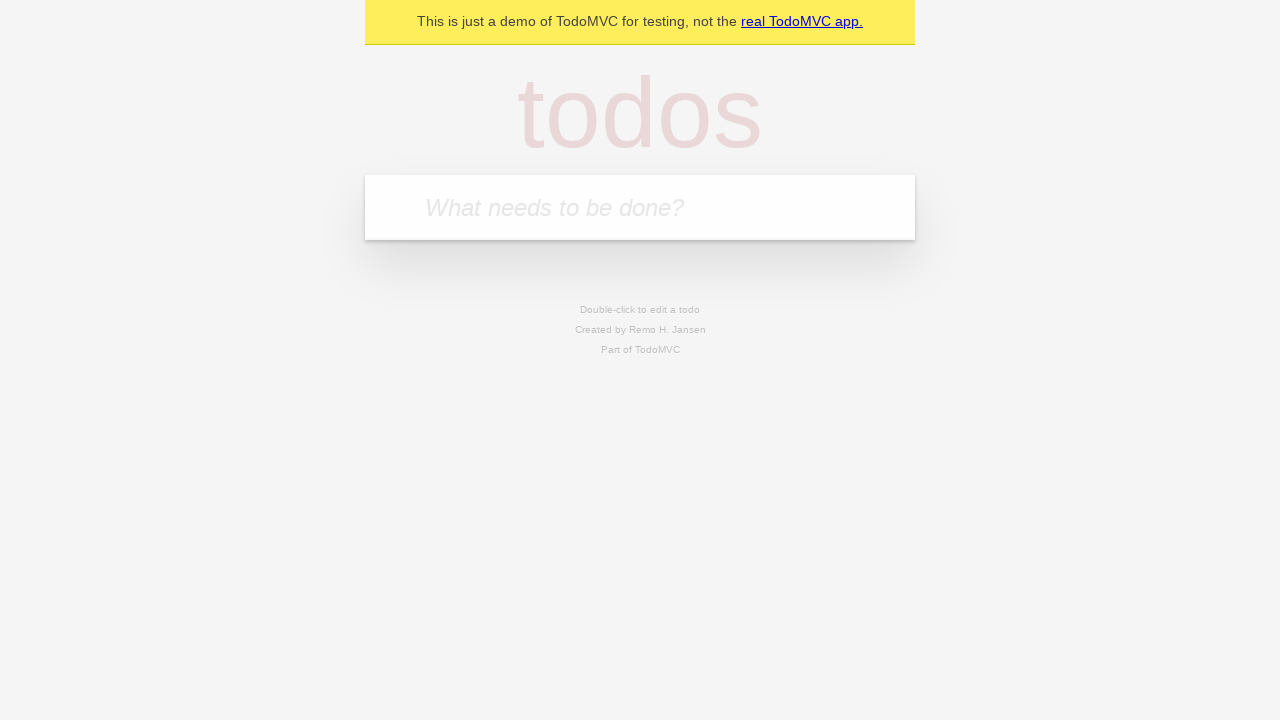

Filled todo input with 'buy some cheese' on internal:attr=[placeholder="What needs to be done?"i]
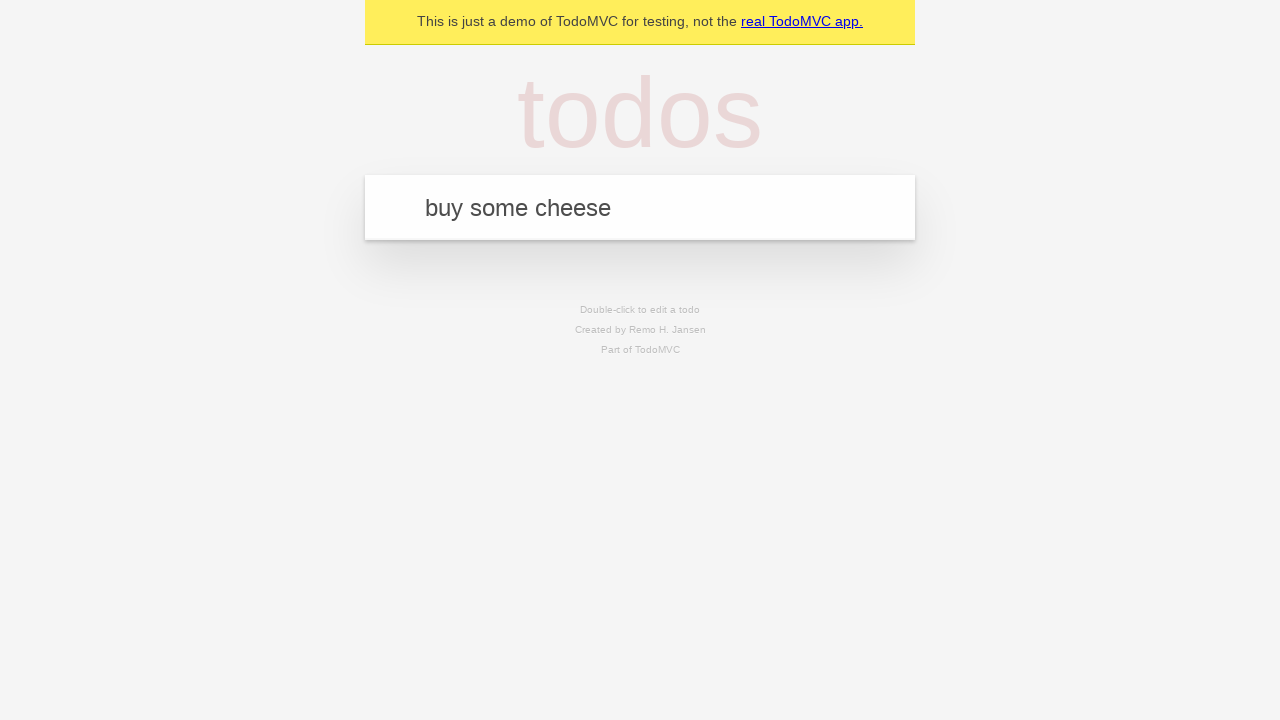

Pressed Enter to add first todo on internal:attr=[placeholder="What needs to be done?"i]
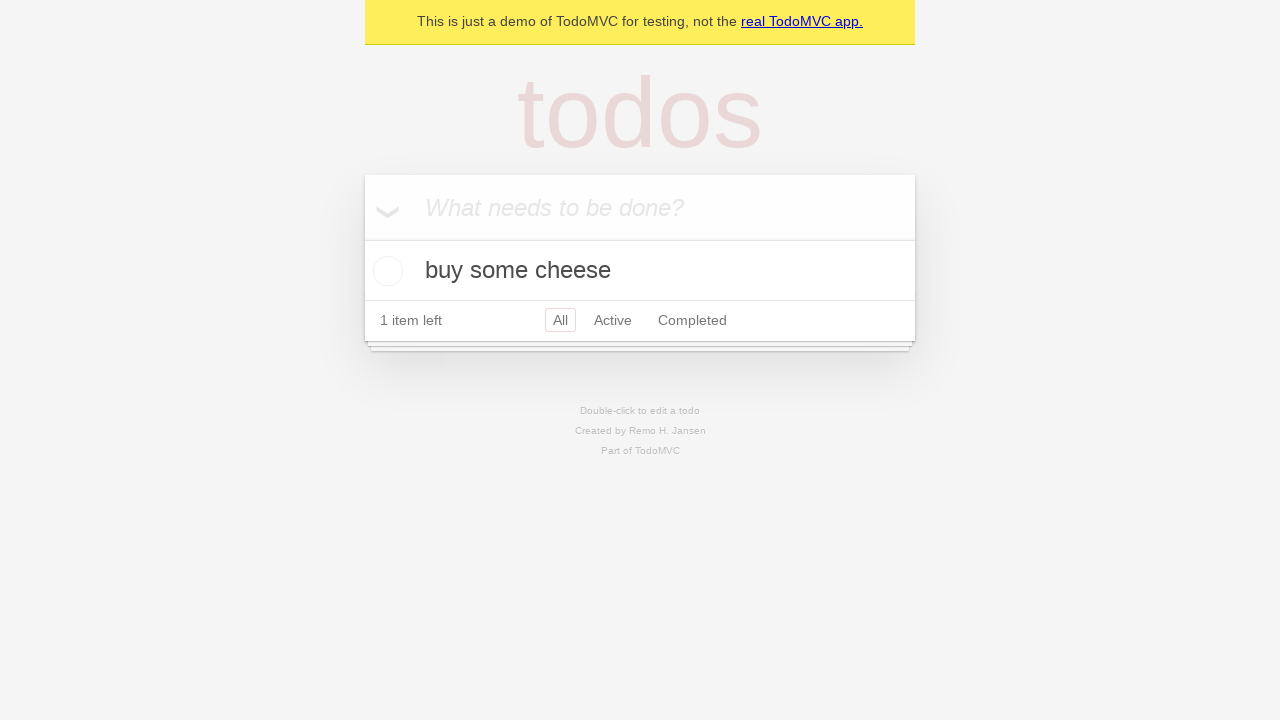

Filled todo input with 'feed the cat' on internal:attr=[placeholder="What needs to be done?"i]
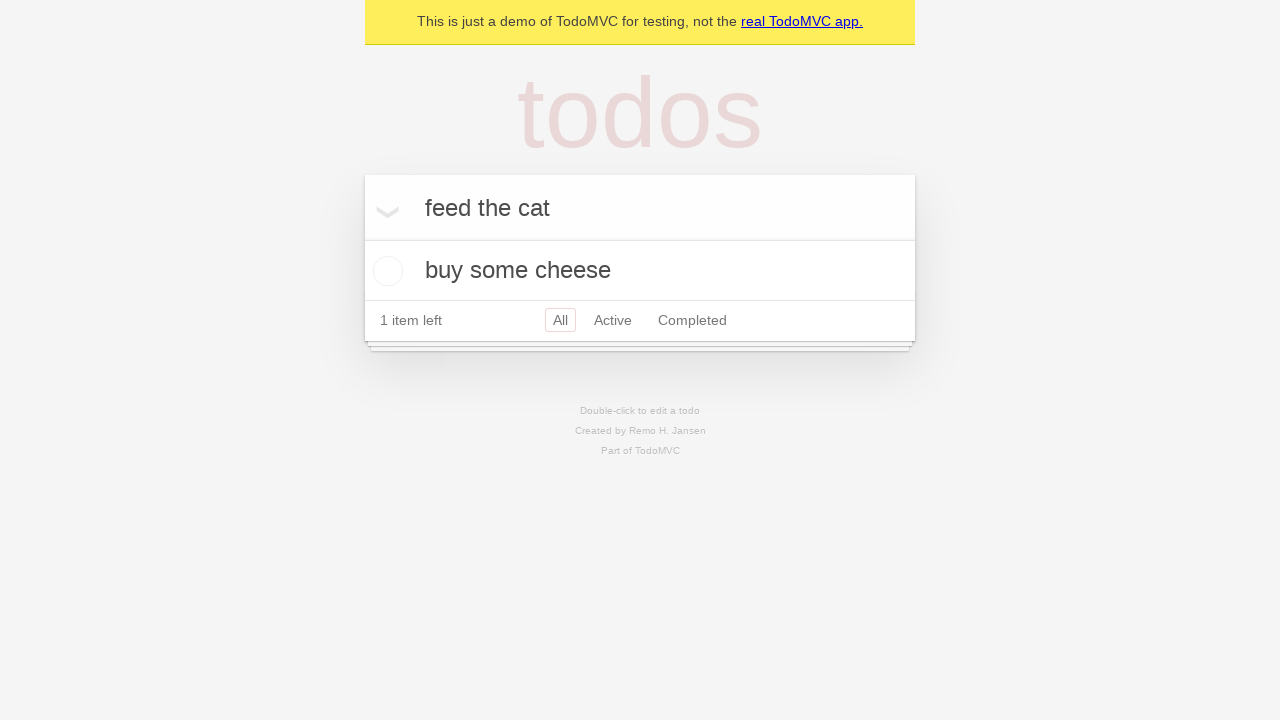

Pressed Enter to add second todo on internal:attr=[placeholder="What needs to be done?"i]
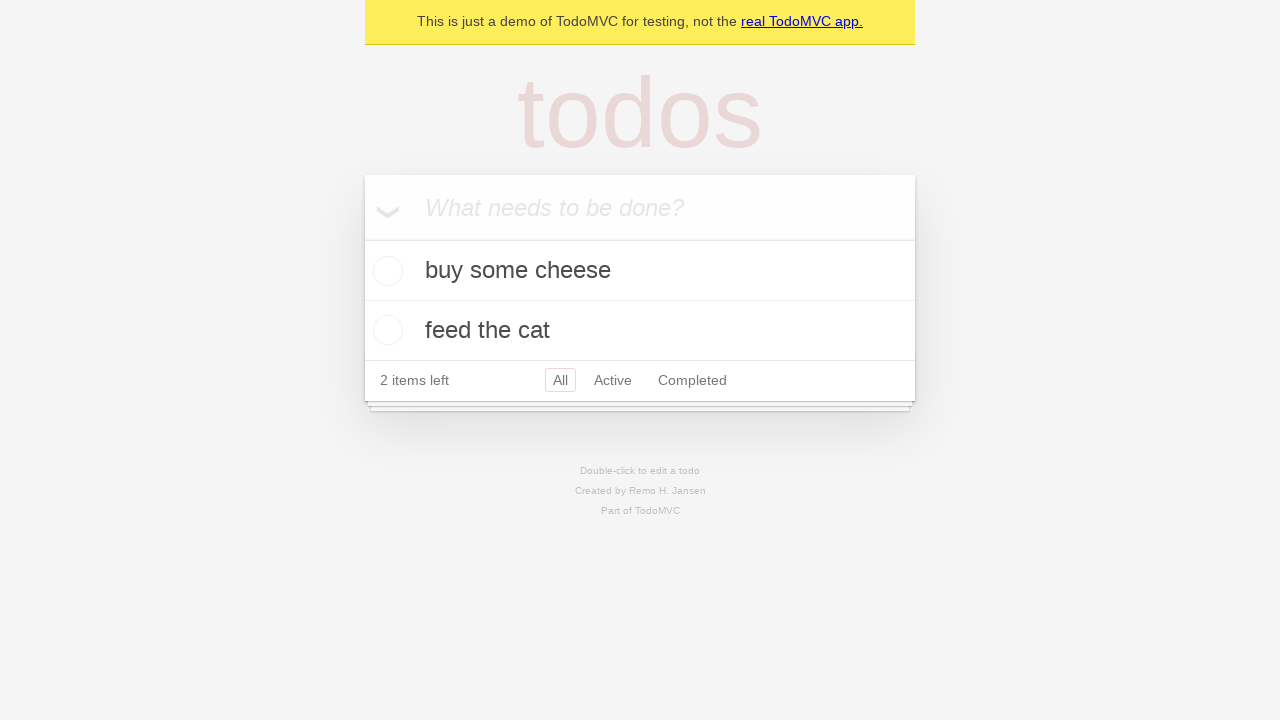

Filled todo input with 'book a doctors appointment' on internal:attr=[placeholder="What needs to be done?"i]
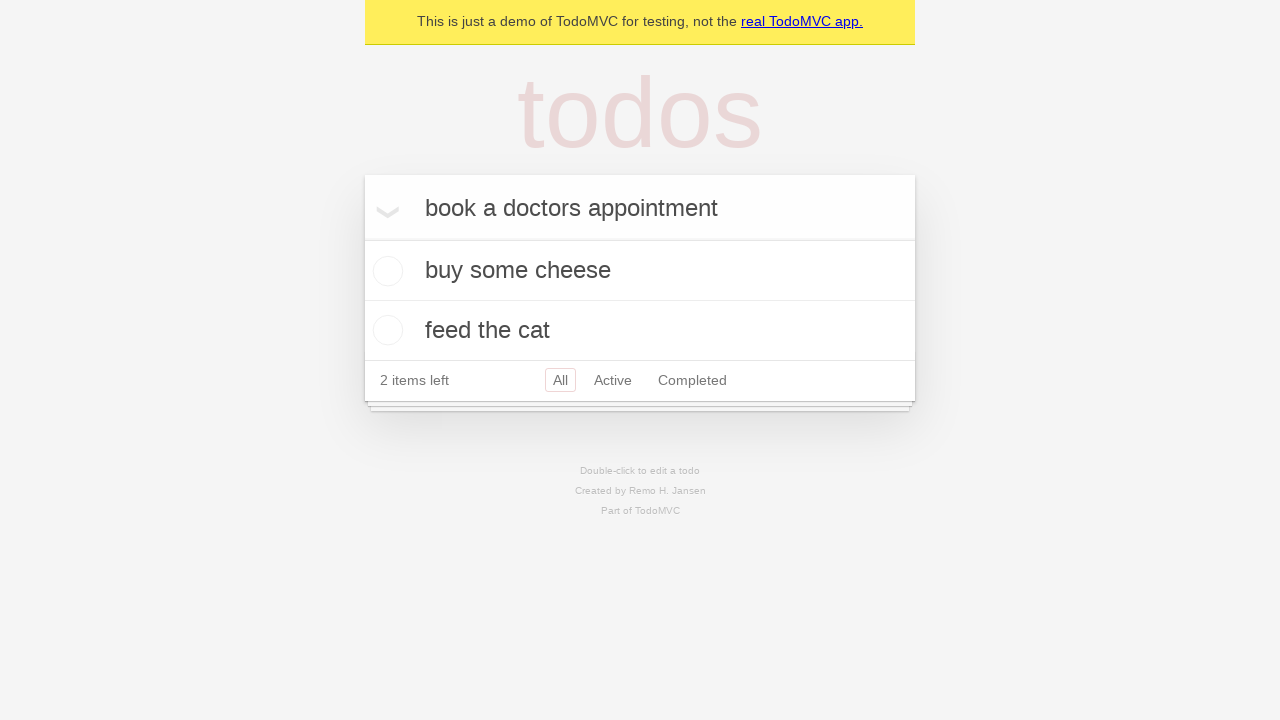

Pressed Enter to add third todo on internal:attr=[placeholder="What needs to be done?"i]
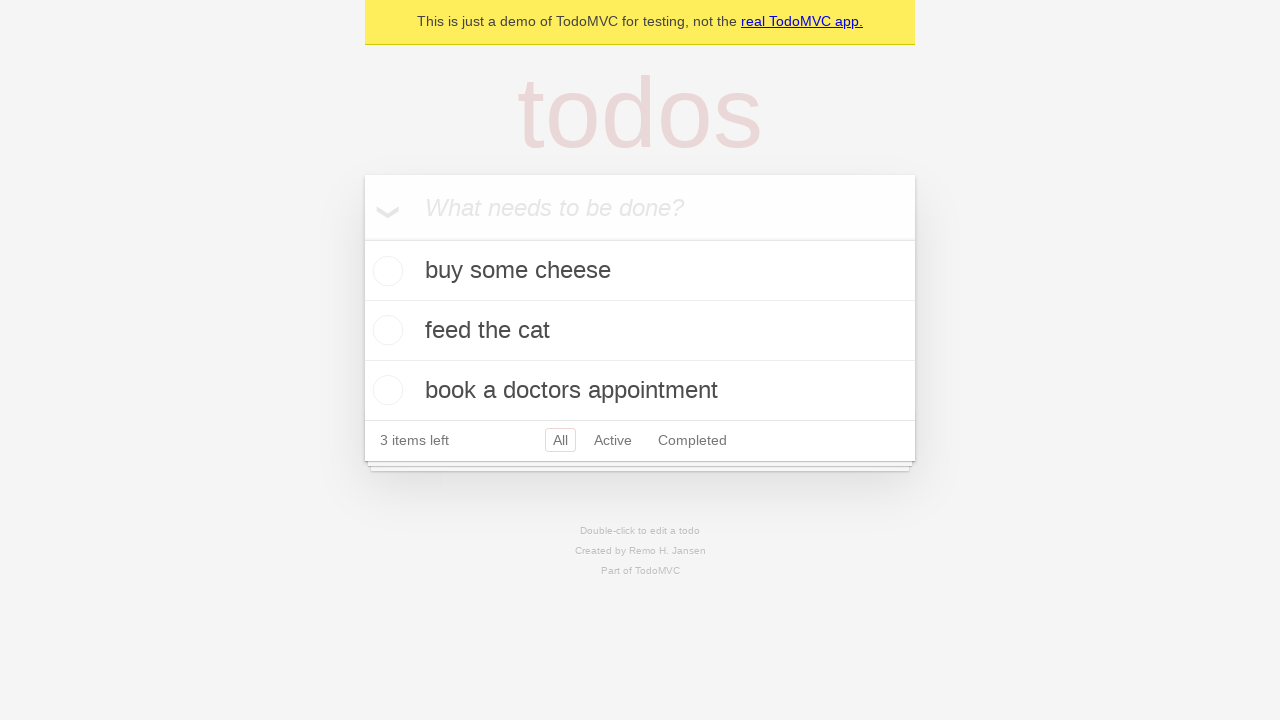

Waited for third todo to appear
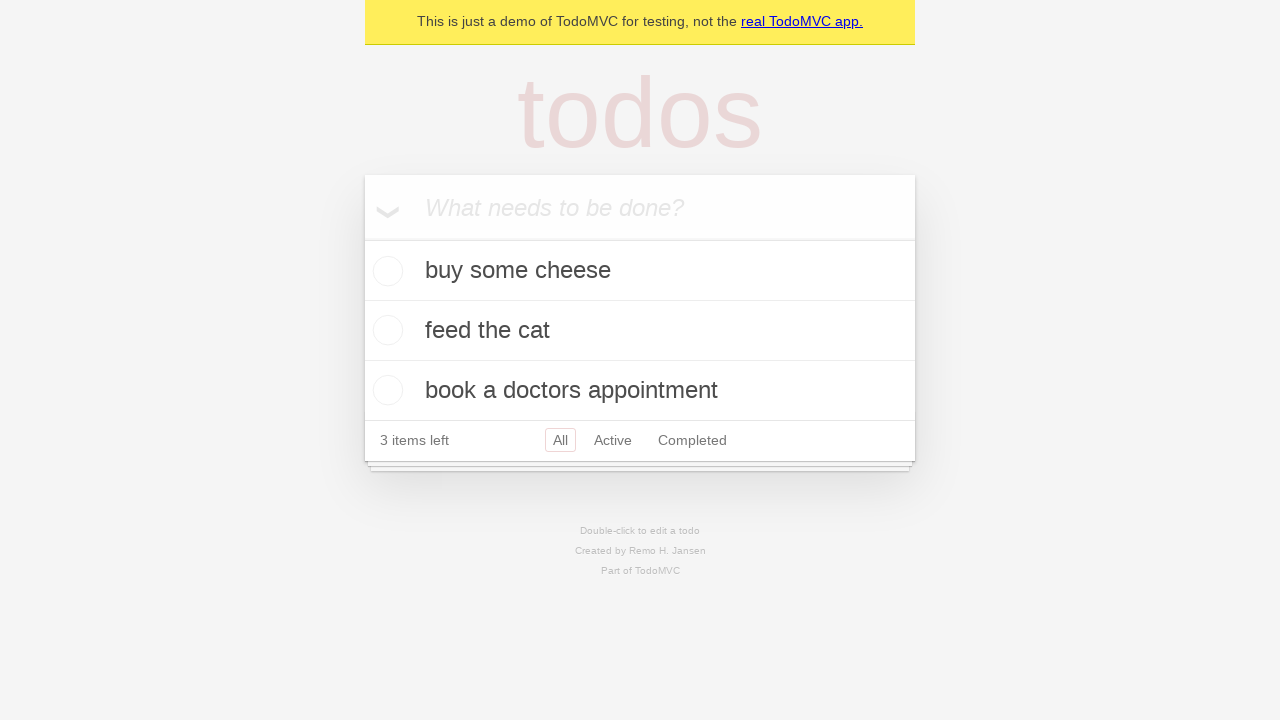

Checked the second todo item as completed at (385, 330) on [data-testid='todo-item'] >> nth=1 >> internal:role=checkbox
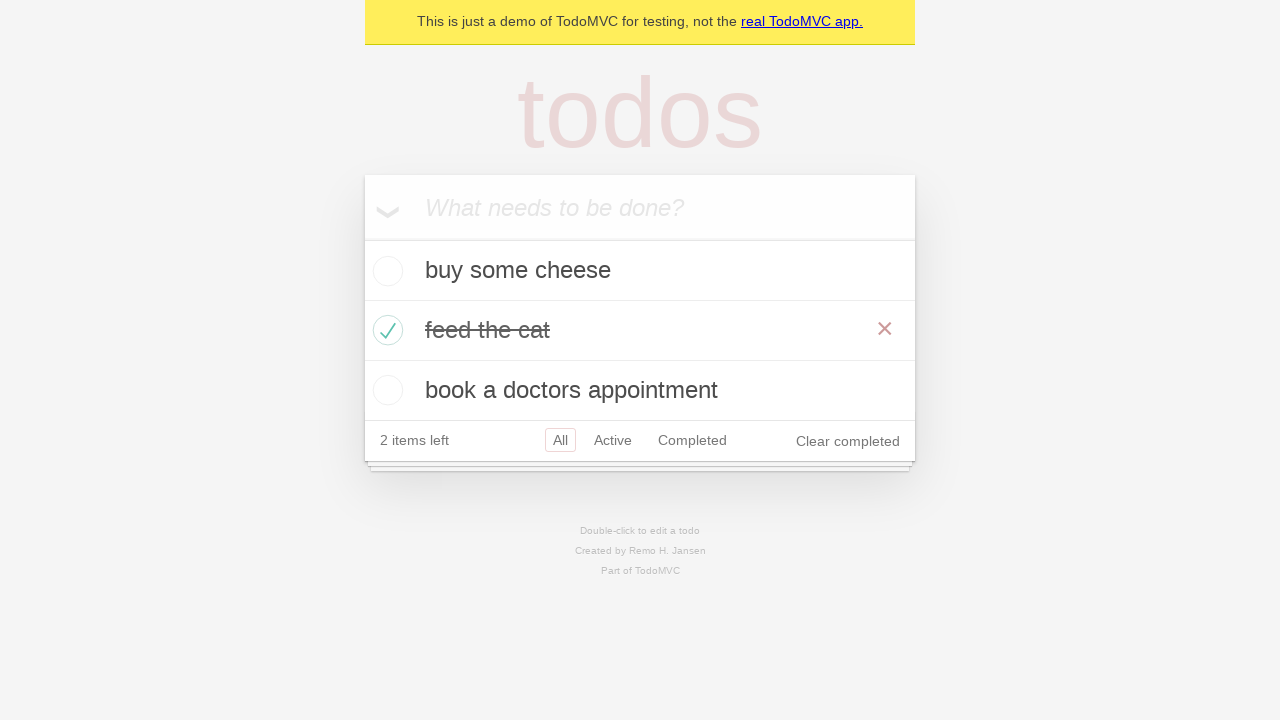

Clicked 'Clear completed' button to remove completed items at (848, 441) on internal:role=button[name="Clear completed"i]
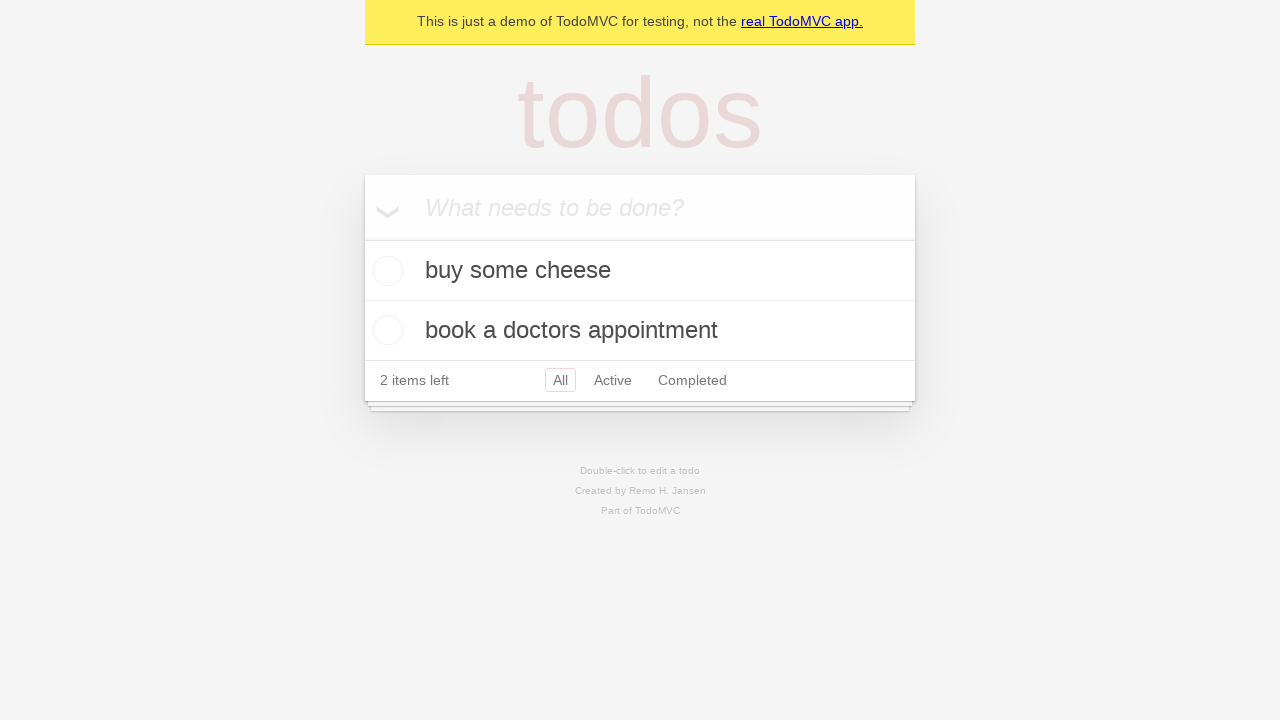

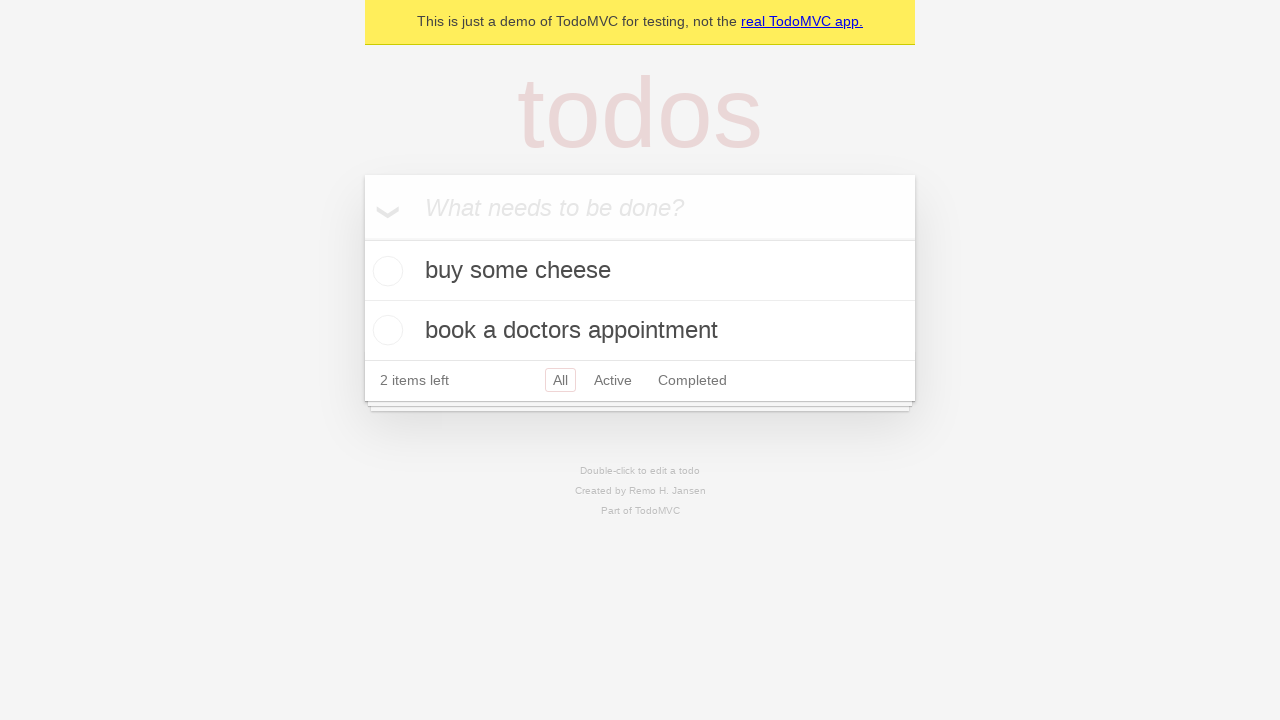